Tests a user registration form by filling out personal information fields including first name, last name, address, email, phone, selecting gender and hobbies, entering passwords, and submitting the form.

Starting URL: http://demo.automationtesting.in/Register.html

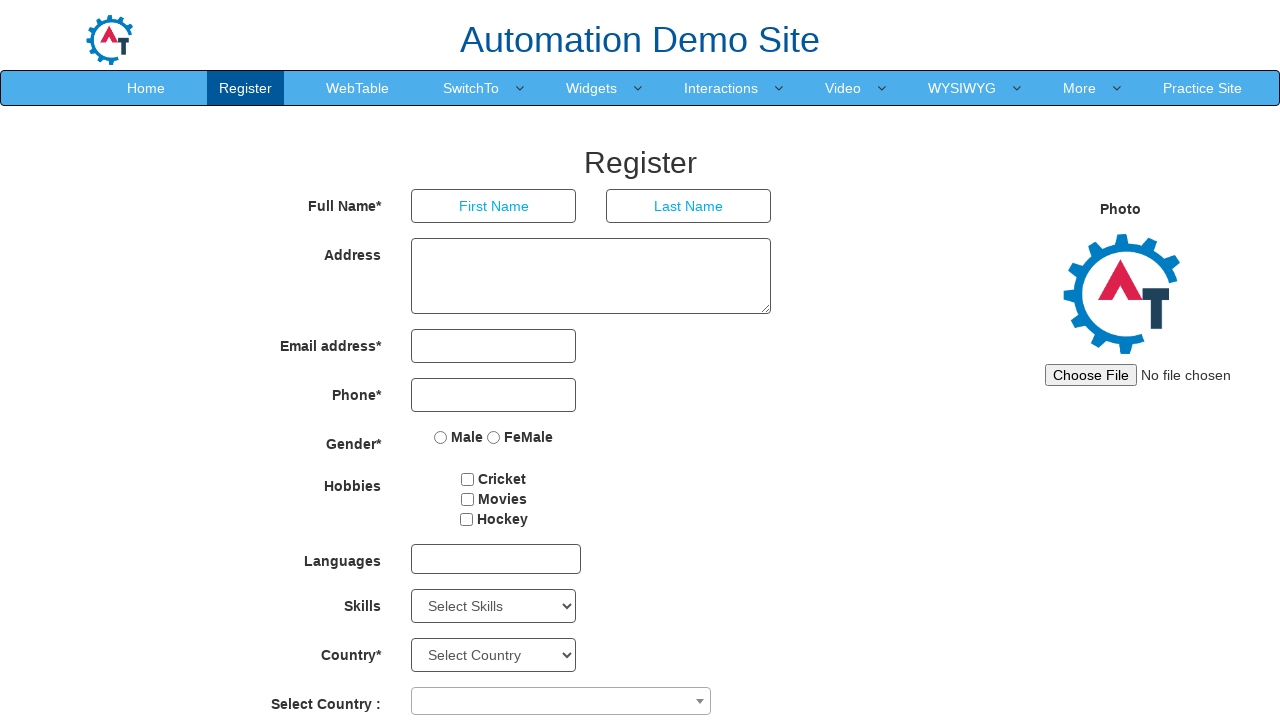

Navigated to registration form page
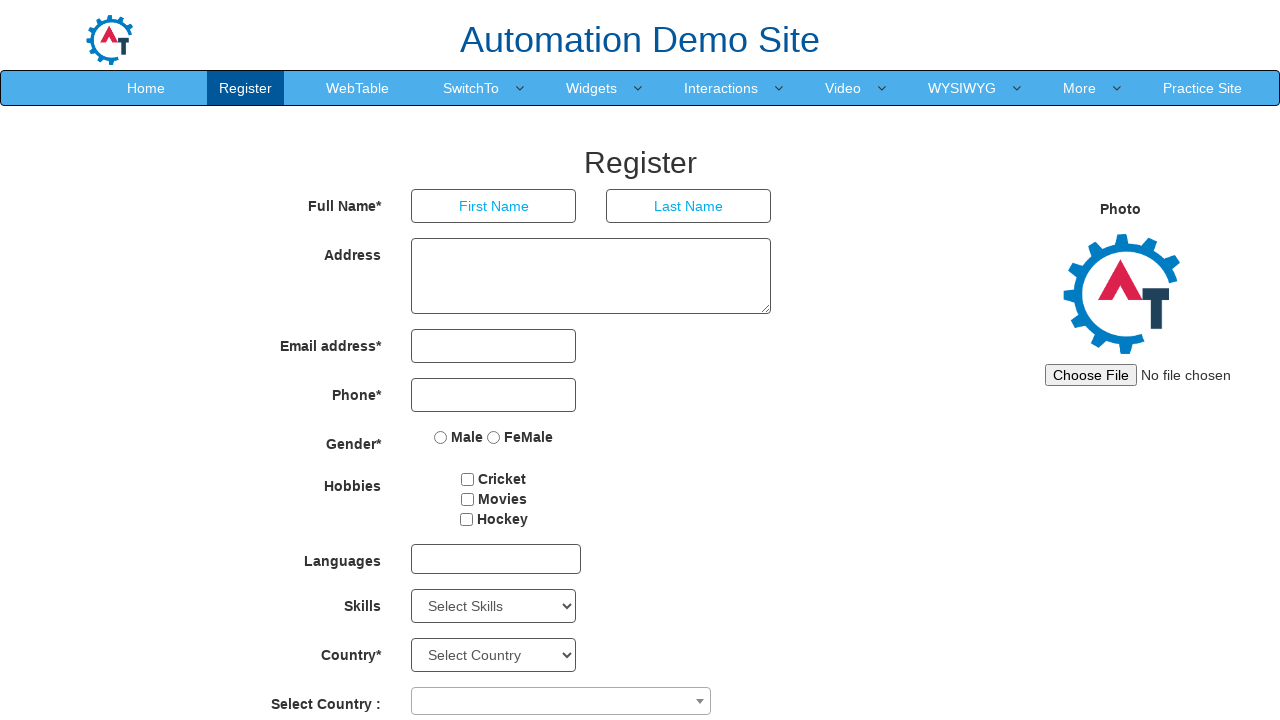

Filled first name field with 'Michael' on (//input[@type='text'])[1]
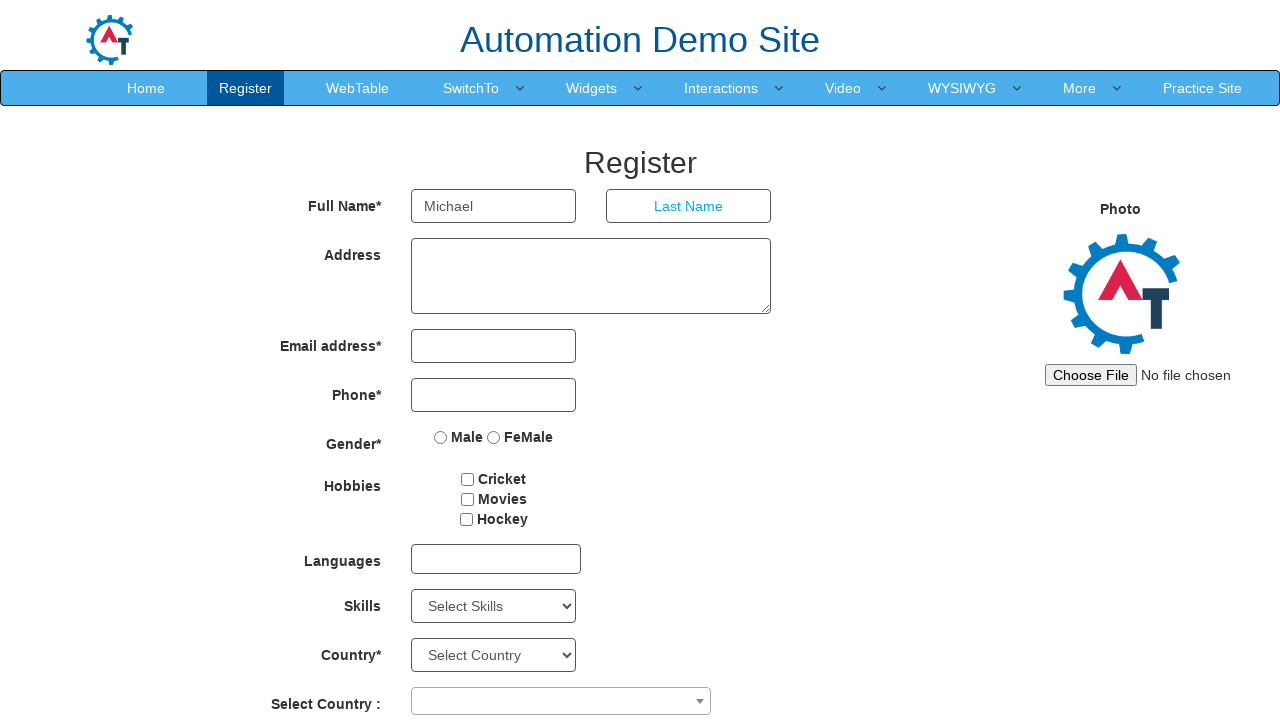

Filled last name field with 'Johnson' on (//input[@type='text'])[2]
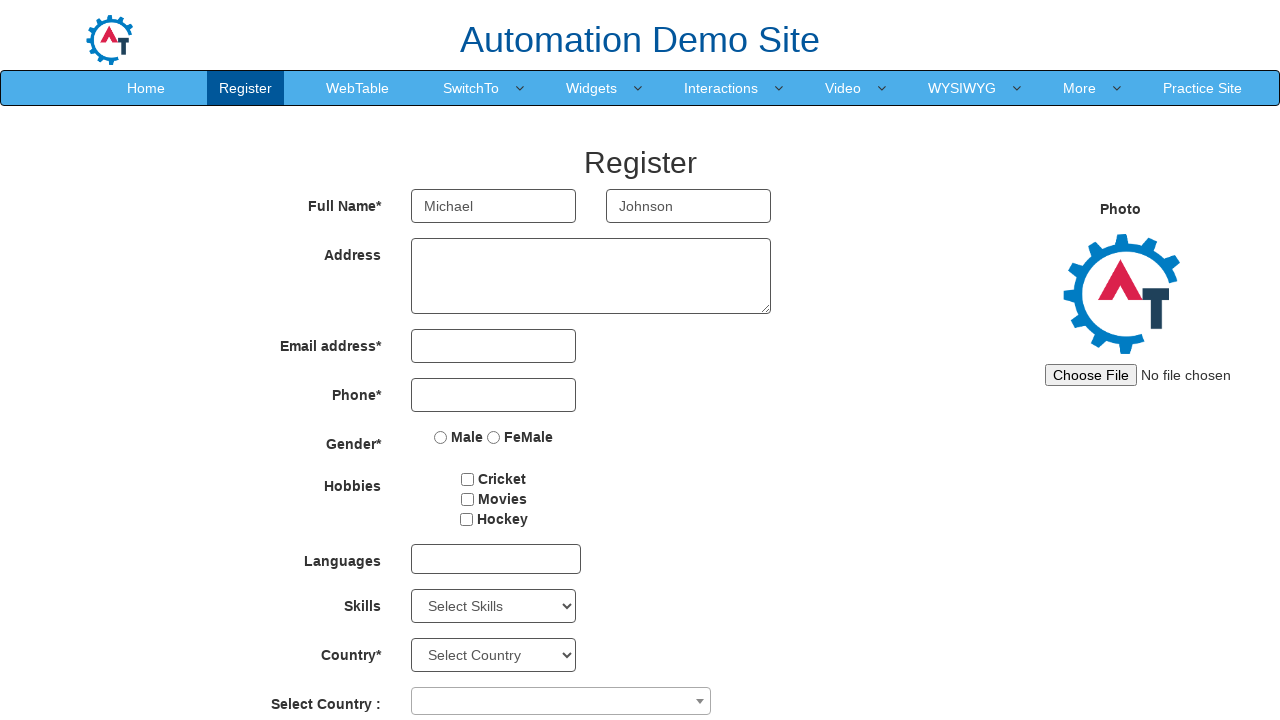

Filled address field with '742 Evergreen Terrace, Springfield' on //*[@id='basicBootstrapForm']/div[2]/div/textarea
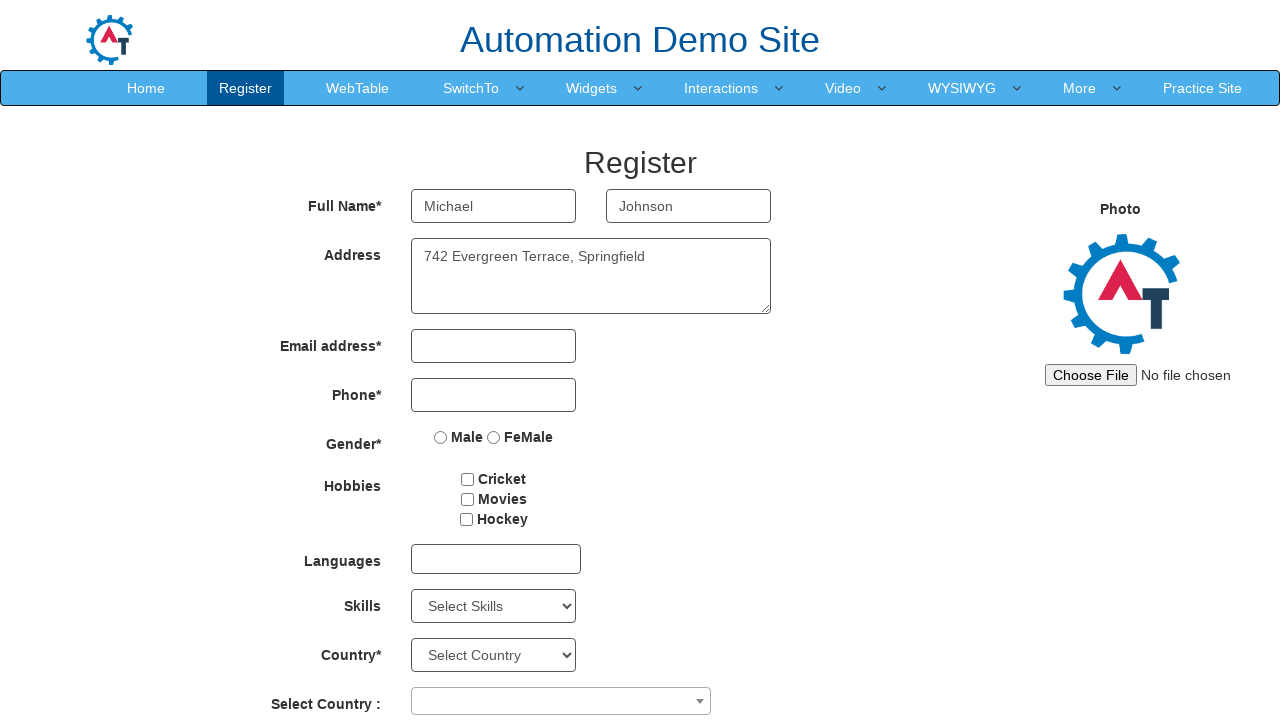

Filled email field with 'michael.johnson847@example.com' on input[type='email']
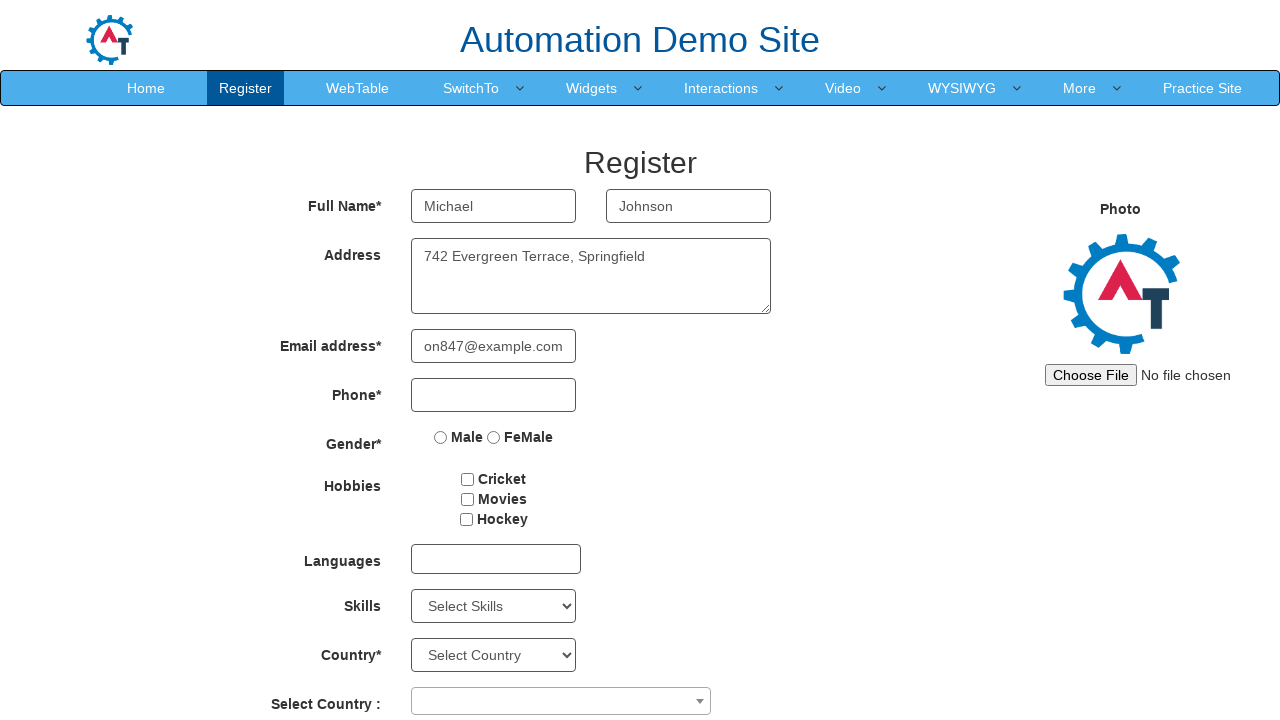

Filled phone number field with '9876543210' on input[type='tel']
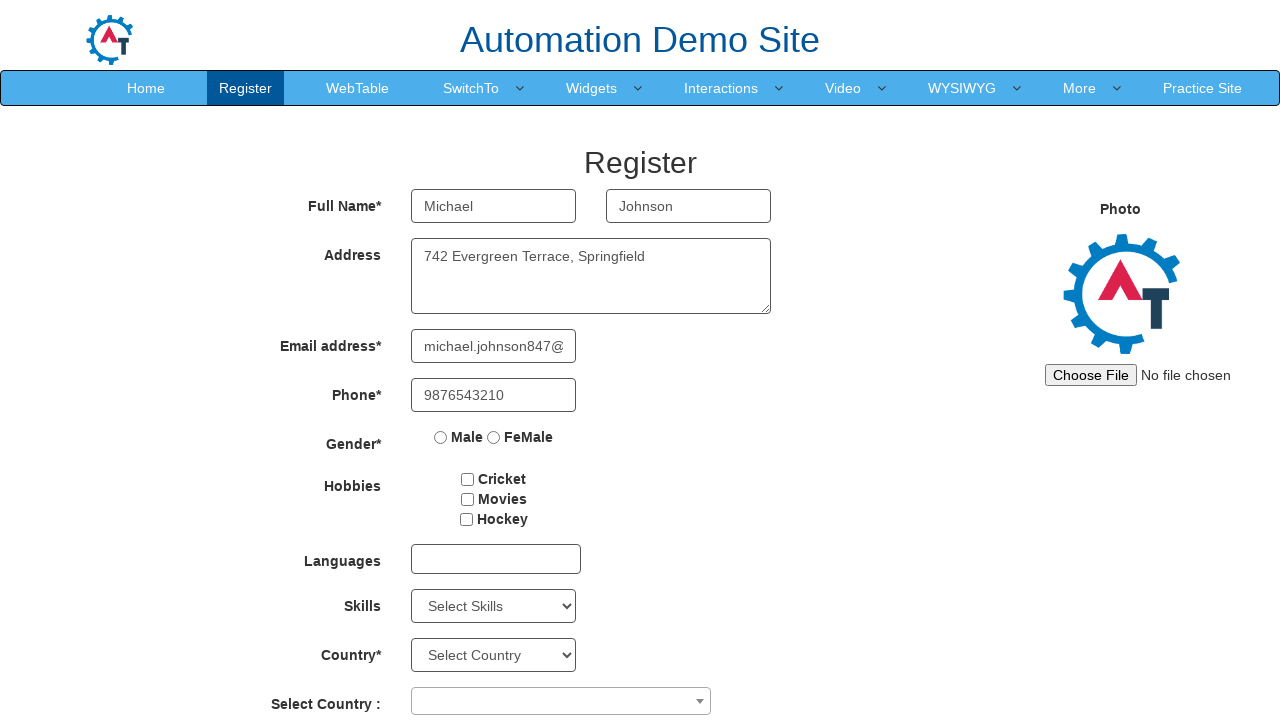

Selected gender radio button at (441, 437) on input[name='radiooptions']
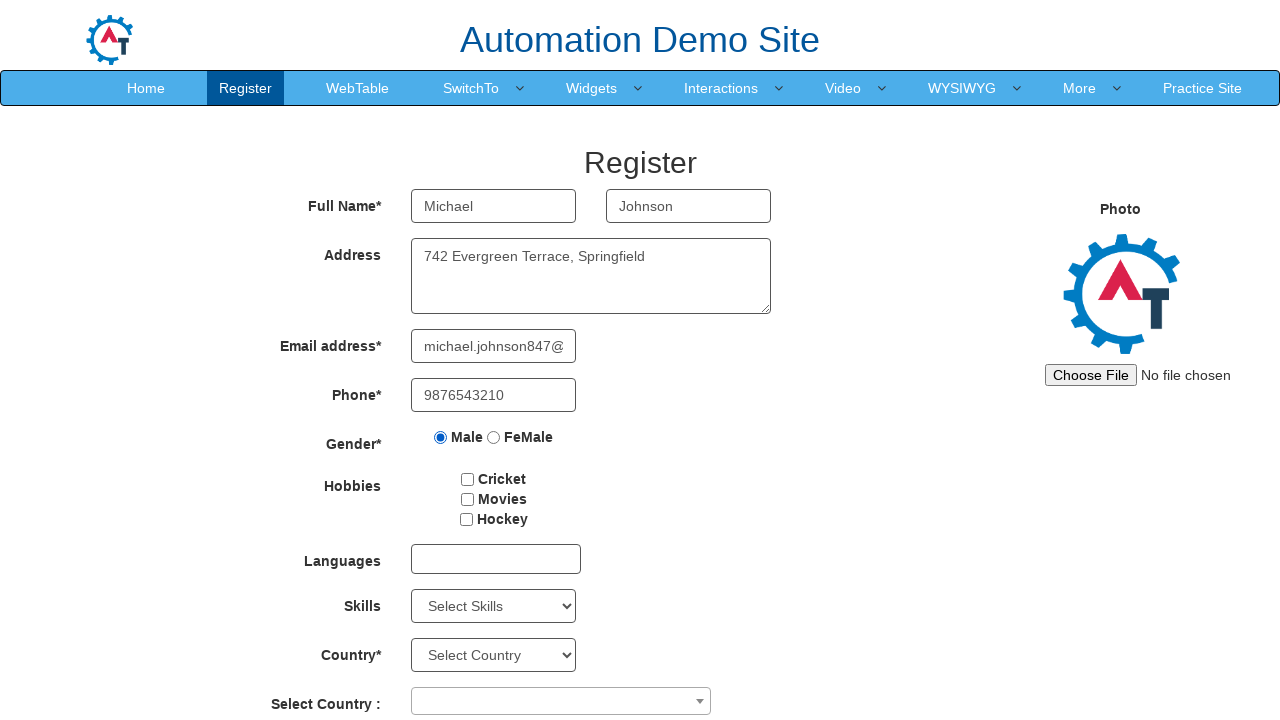

Selected first hobby checkbox at (468, 479) on #checkbox1
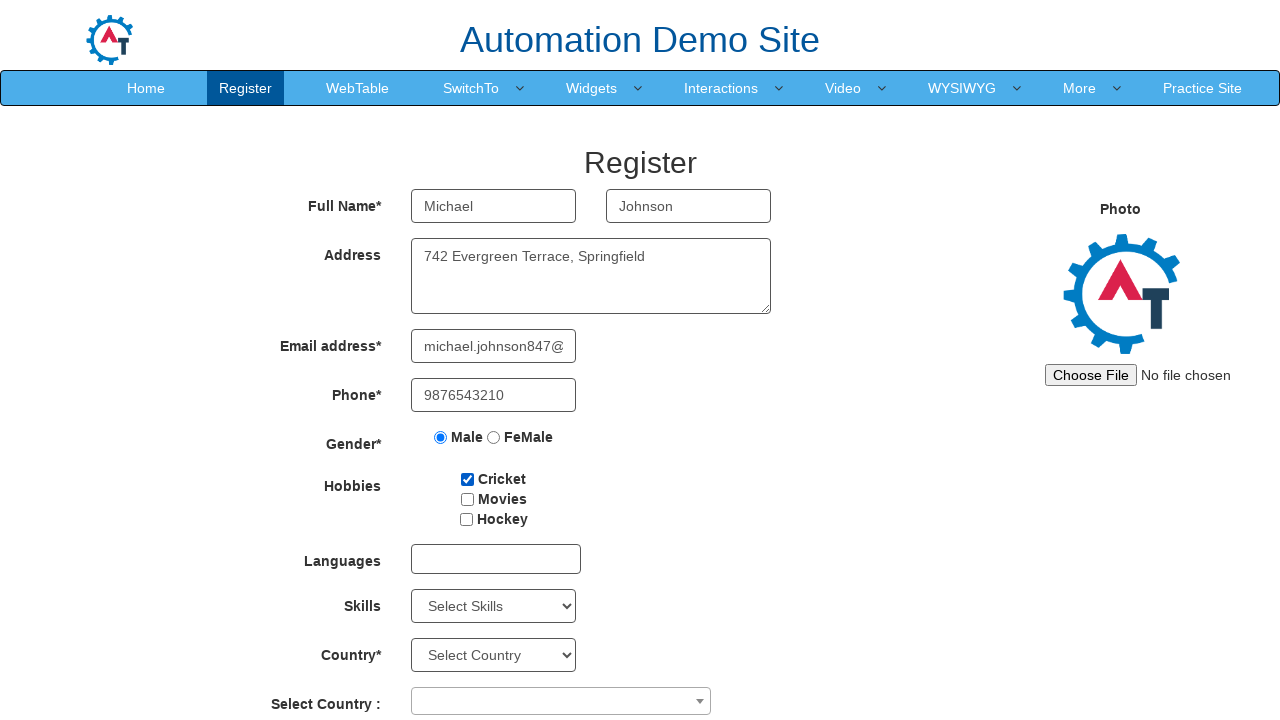

Selected second hobby checkbox at (467, 499) on #checkbox2
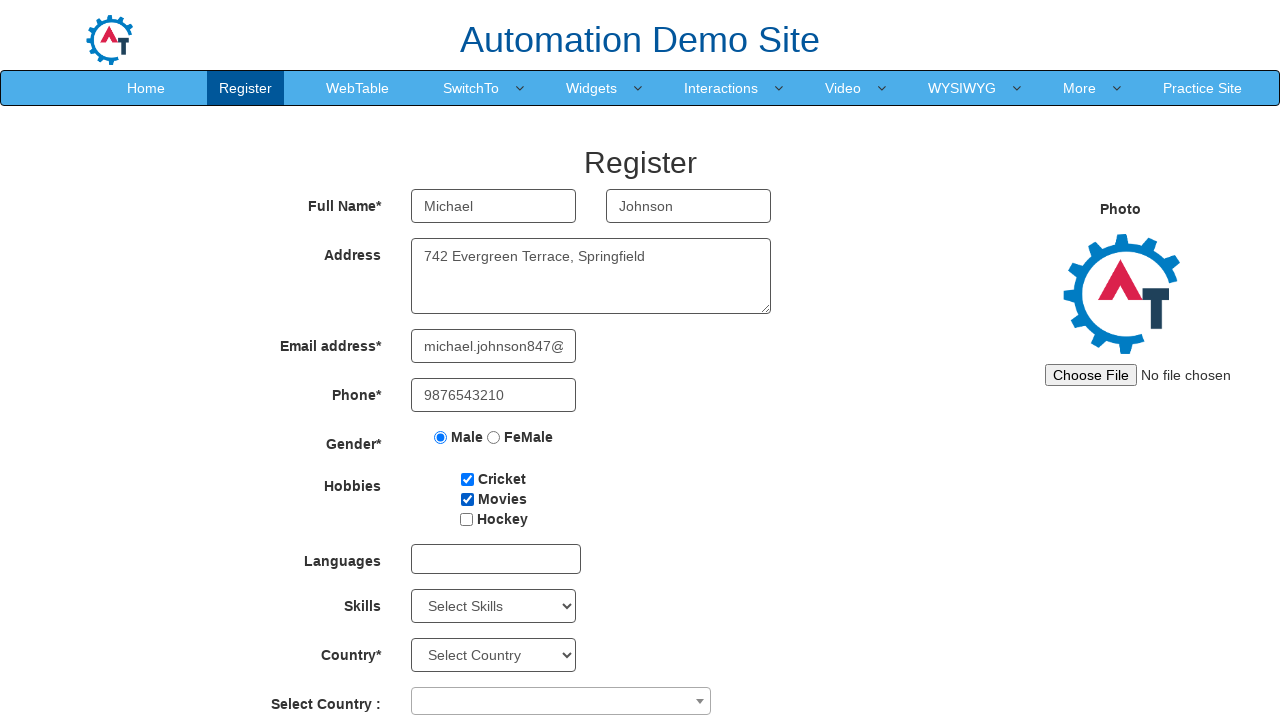

Filled password field with 'SecurePass123!' on #firstpassword
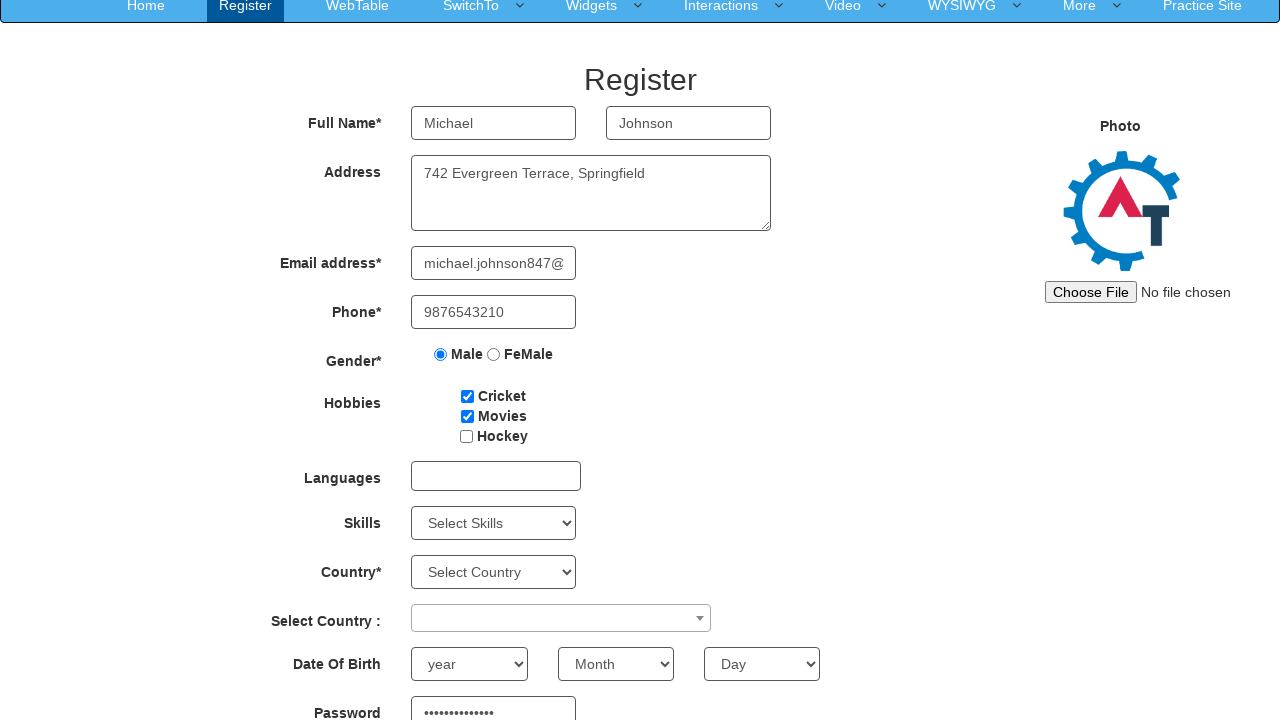

Filled confirm password field with 'SecurePass123!' on #secondpassword
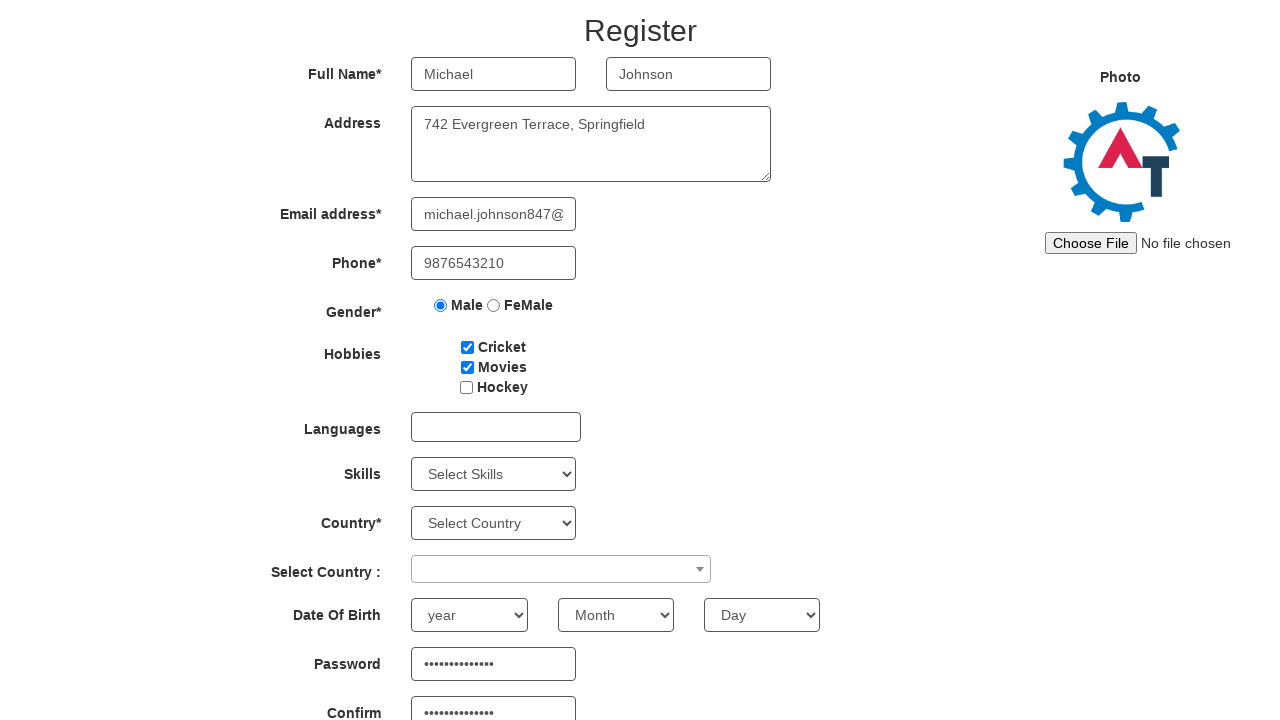

Clicked submit button to register at (572, 623) on #submitbtn
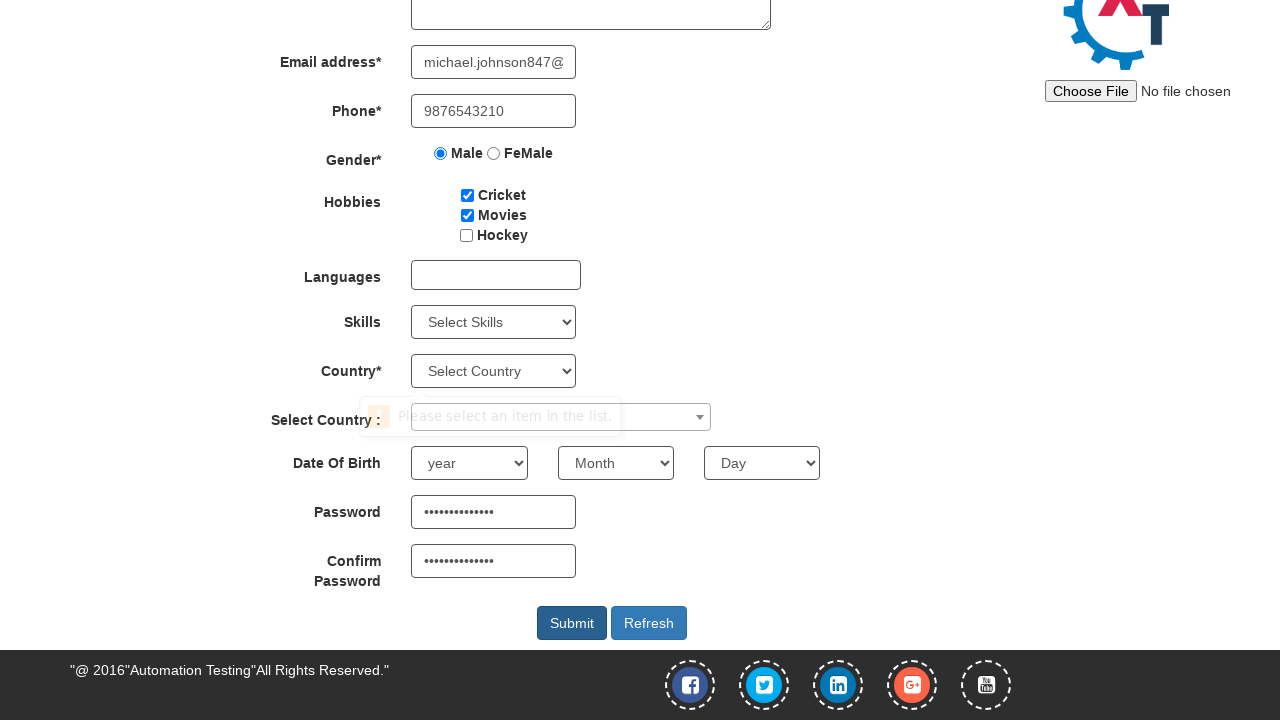

Waited 2 seconds for form submission to complete
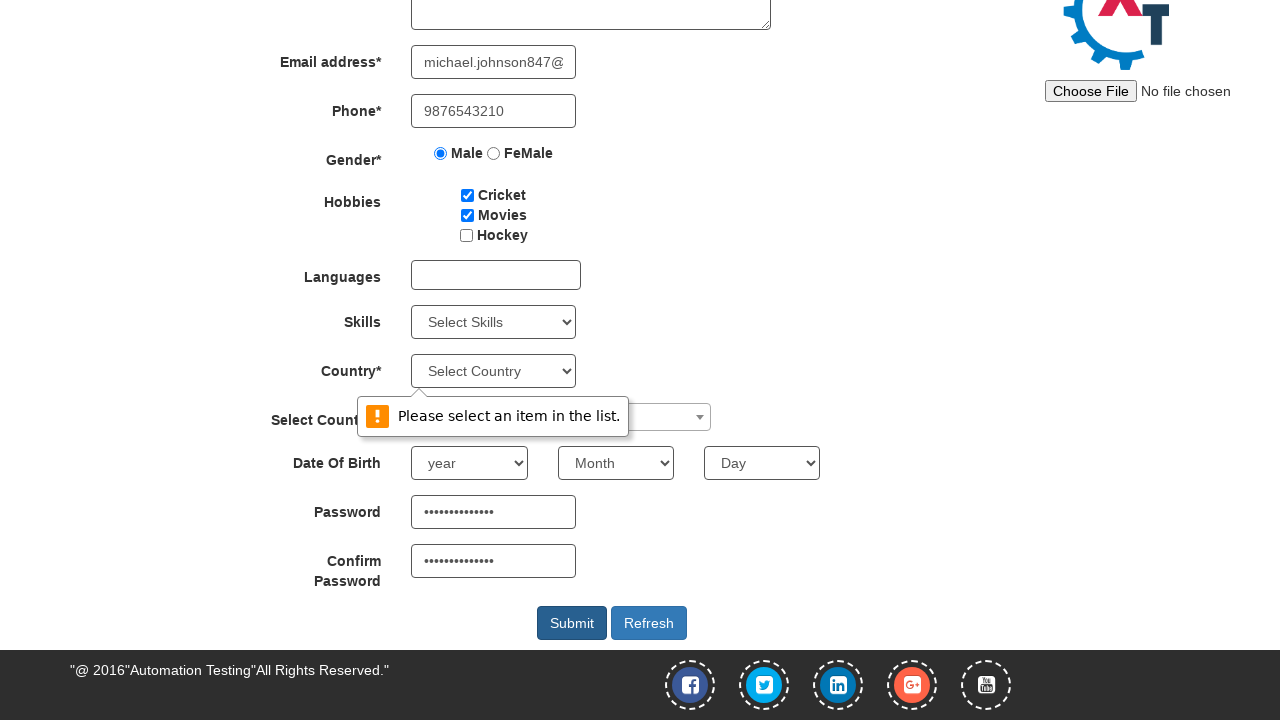

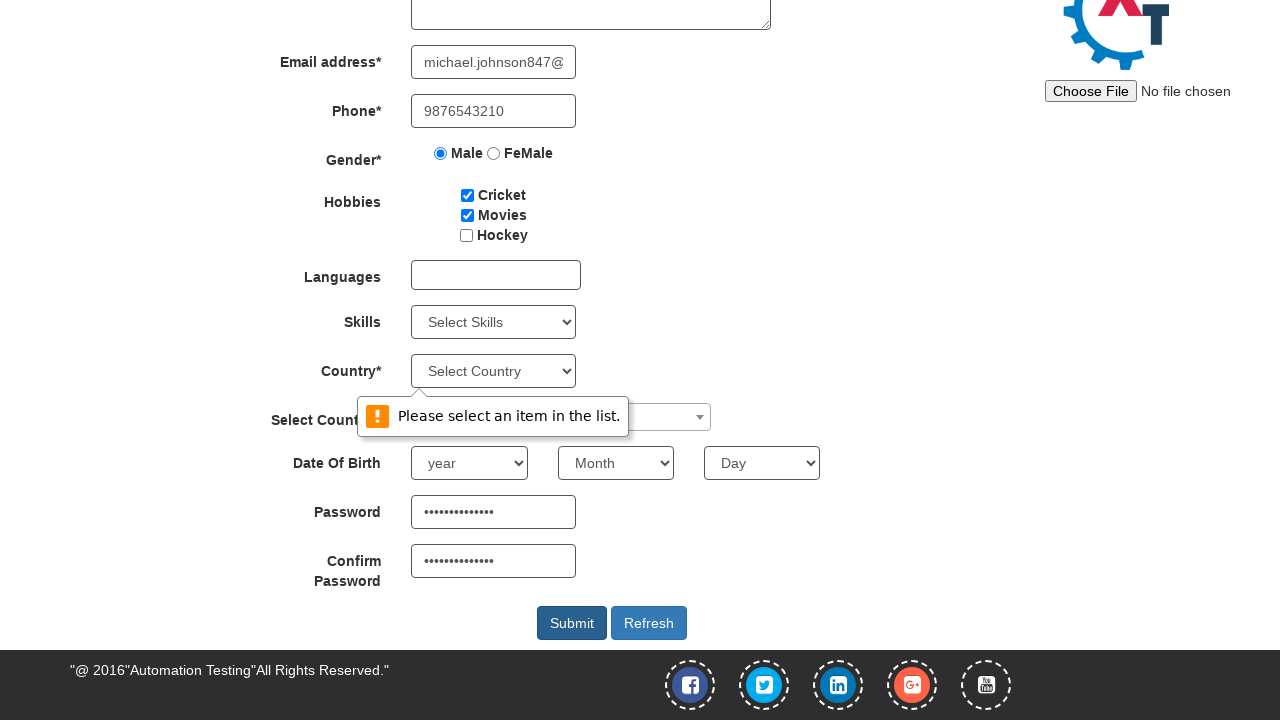